Tests browser window manipulation by navigating to GitHub homepage and performing various window size operations including maximize, fullscreen, and setting a specific window size.

Starting URL: https://github.com/

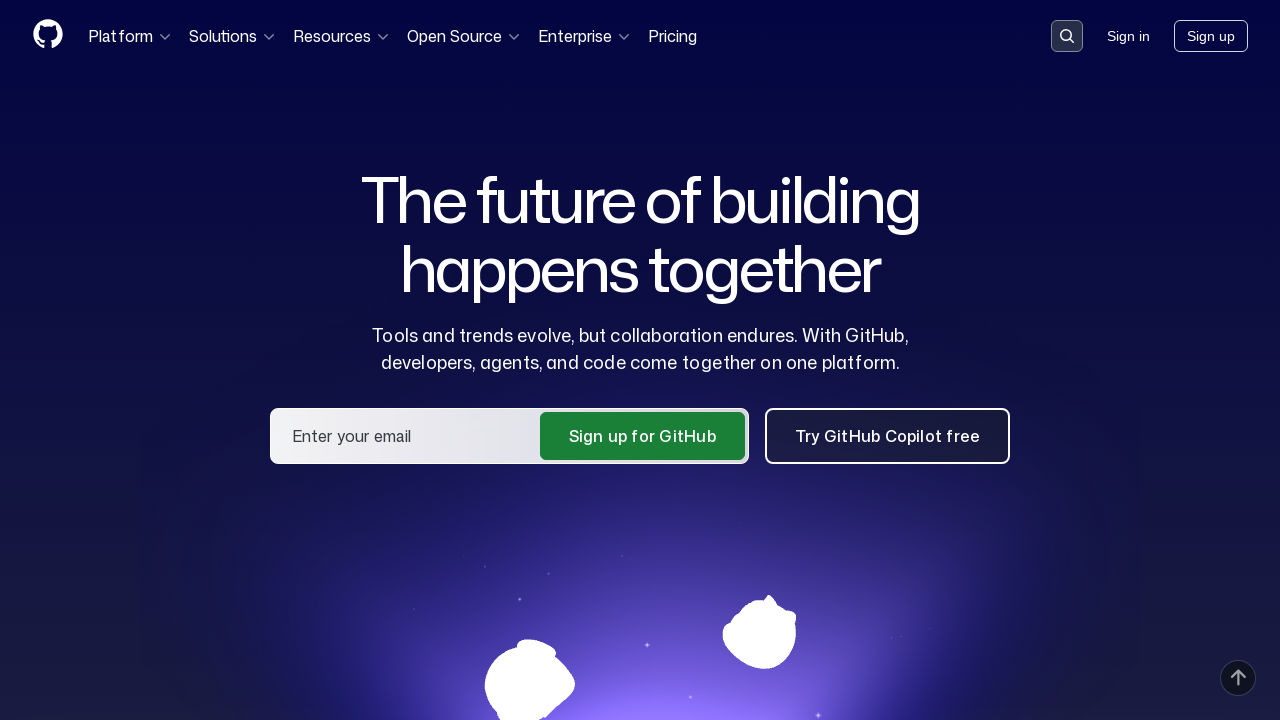

Set viewport size to 1920x1080 (maximized)
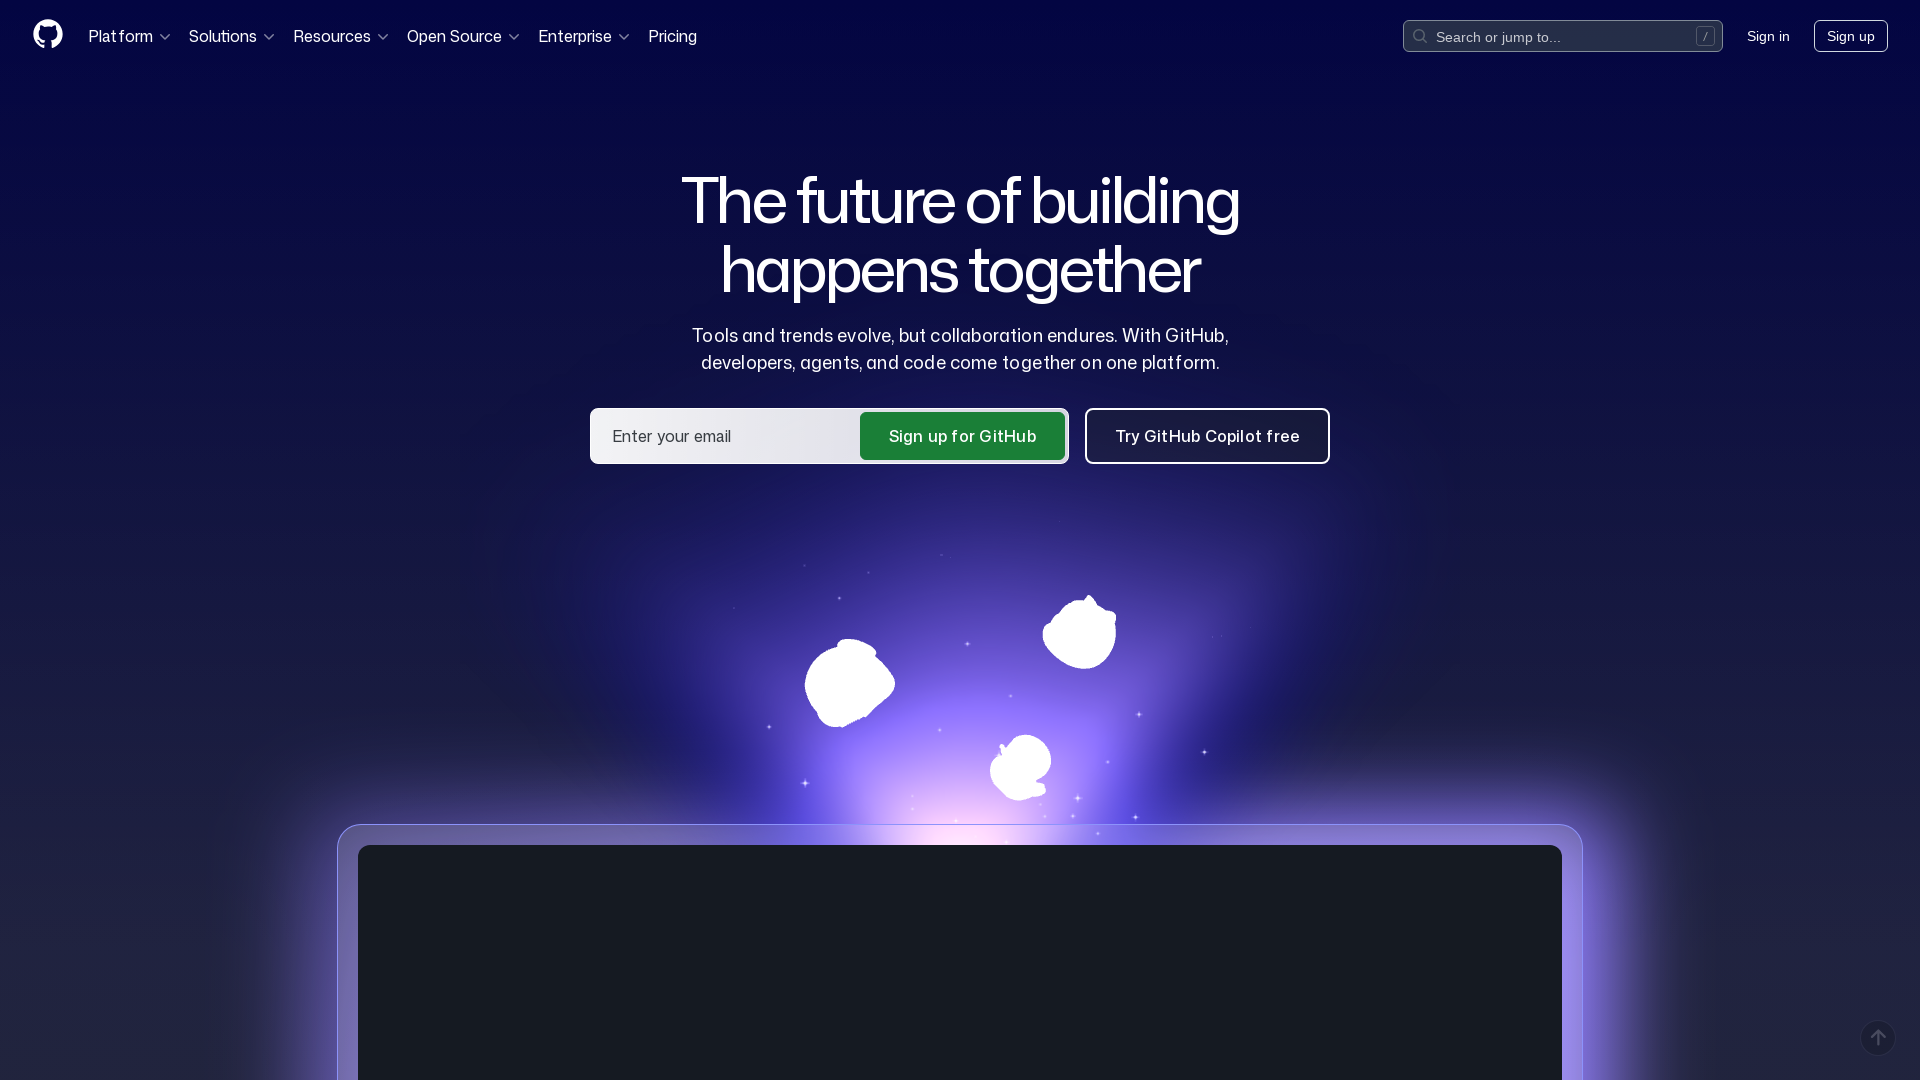

Set viewport size to 1920x1080 (fullscreen simulation)
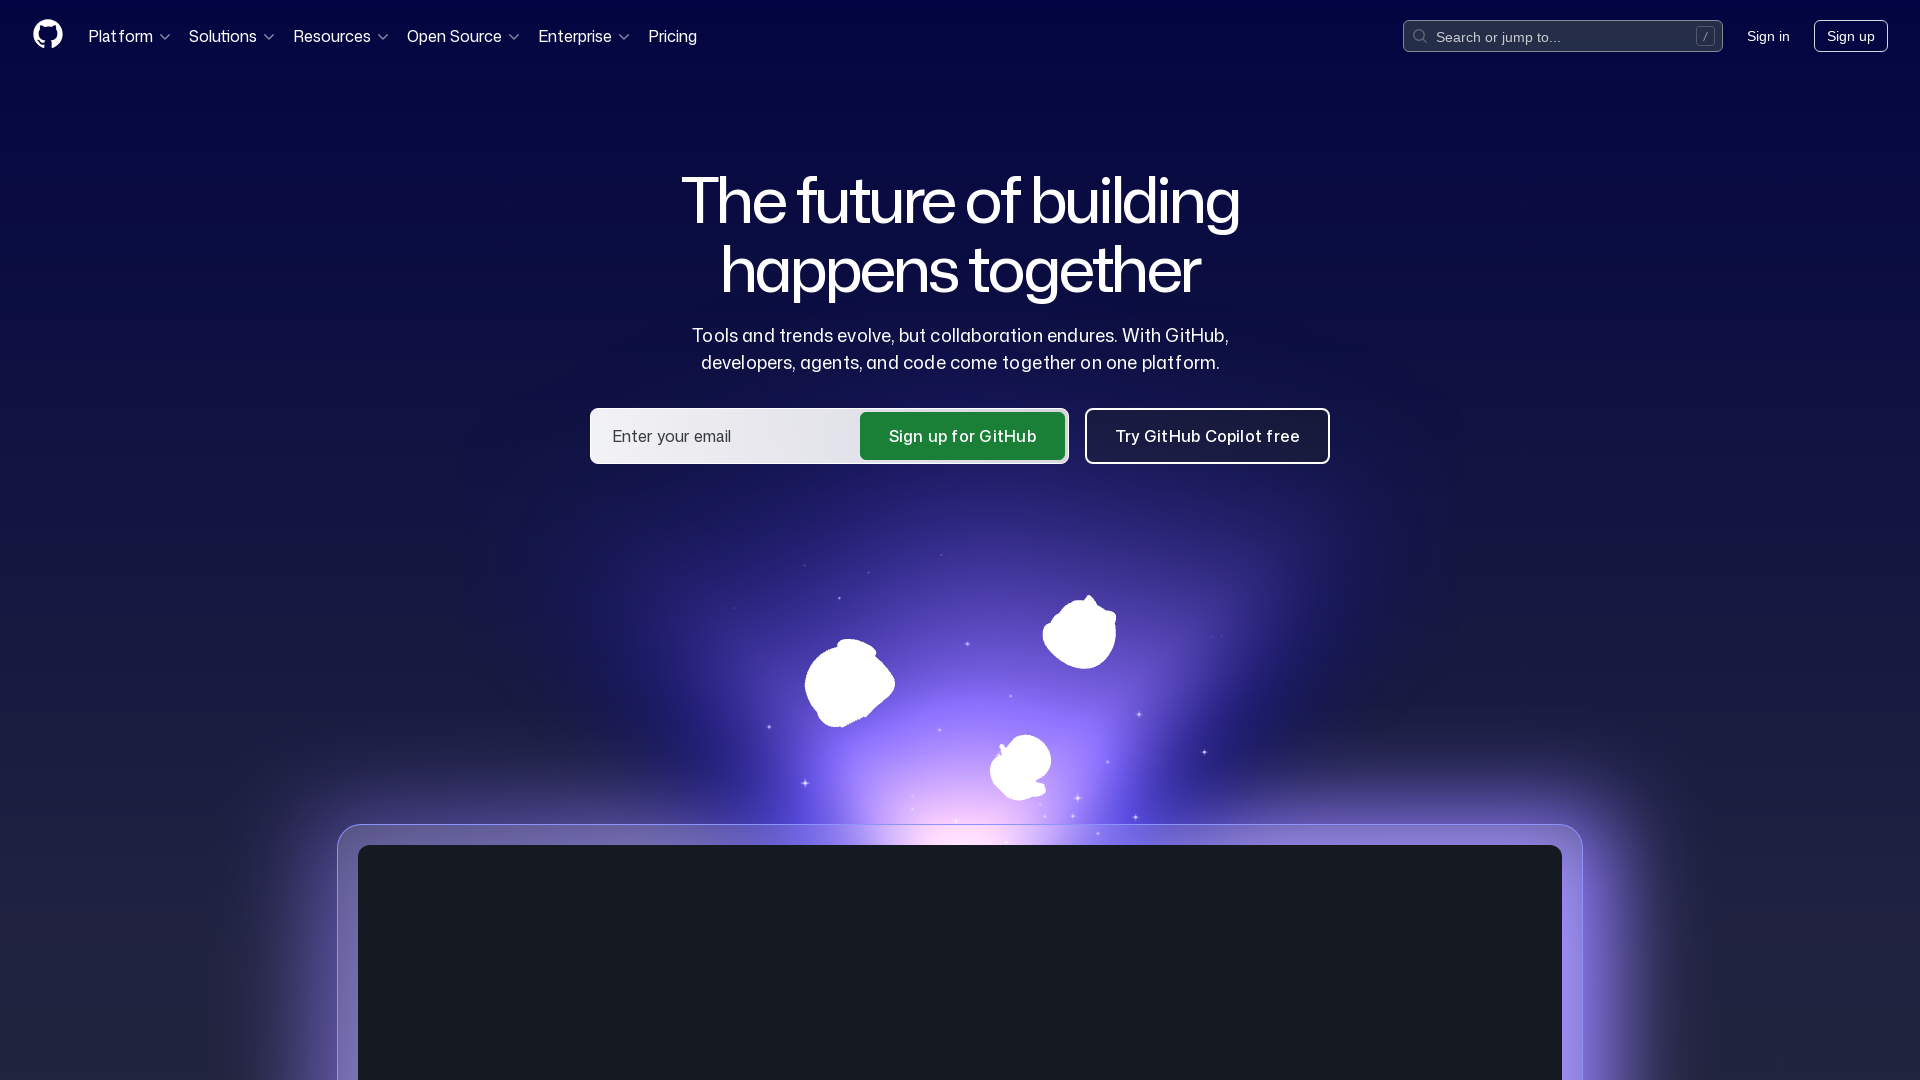

Set viewport size to 500x400 (specific window size)
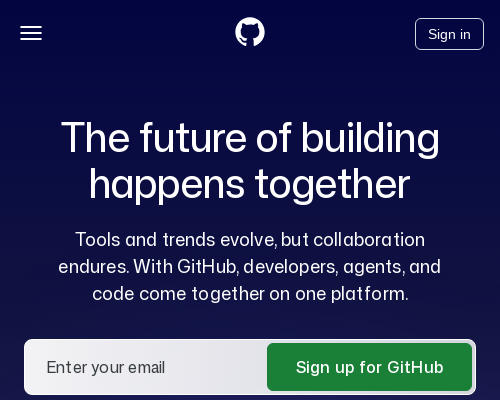

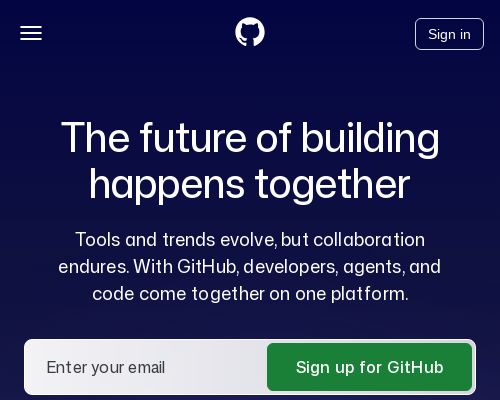